Tests a registration form by filling in personal information fields including name, address, email, phone, and password

Starting URL: https://omrbranch.com/apitestingtraininginchennaiomr

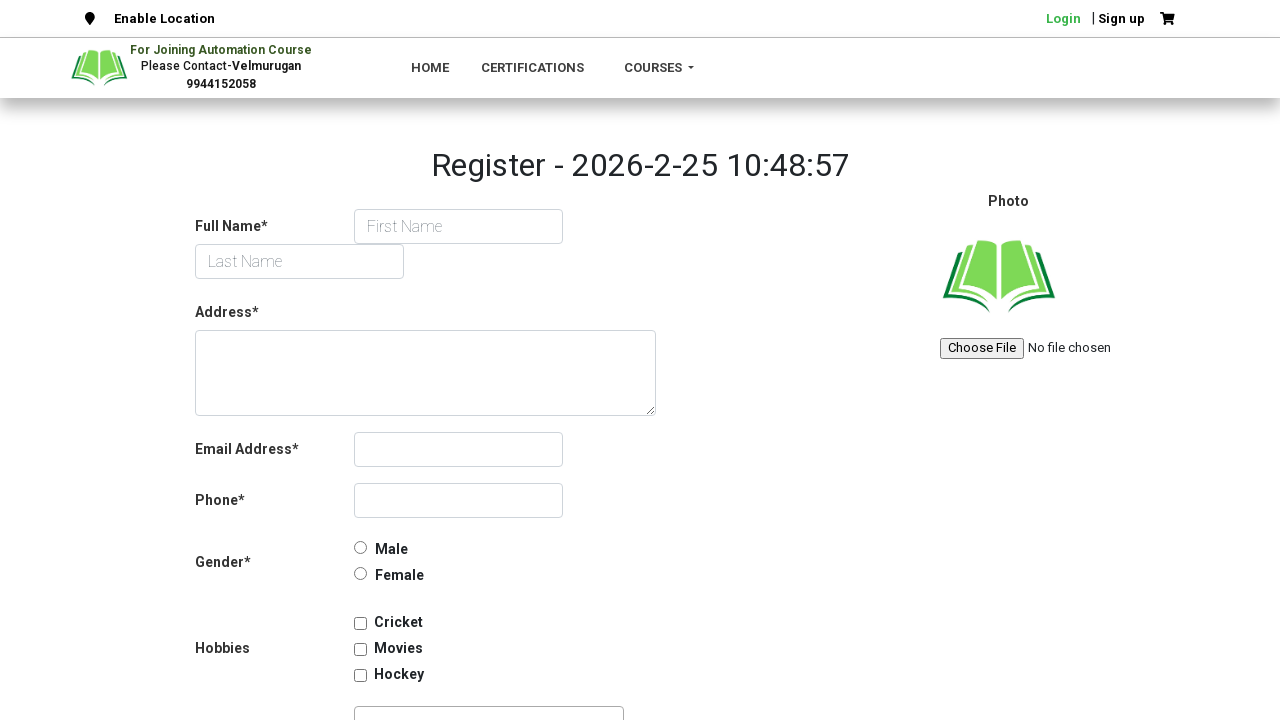

Filled first name field with 'Maruthu' on #first_name
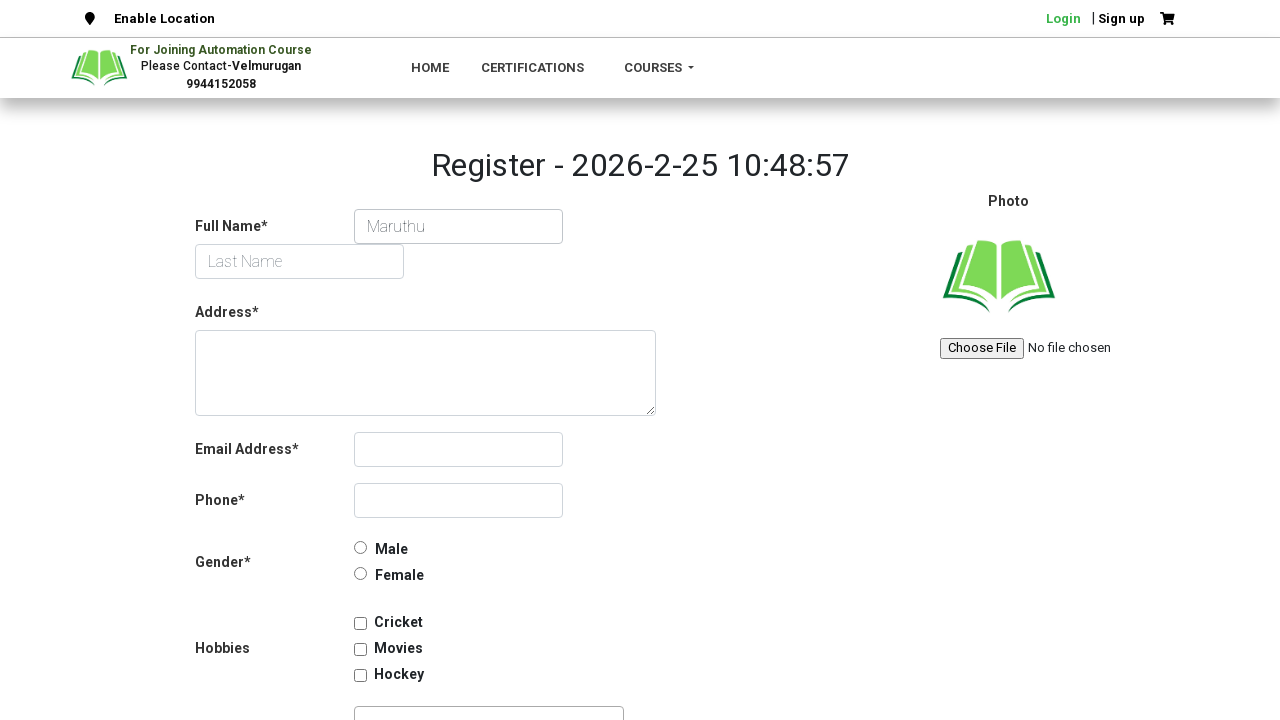

Filled last name field with 'V' on #last_name
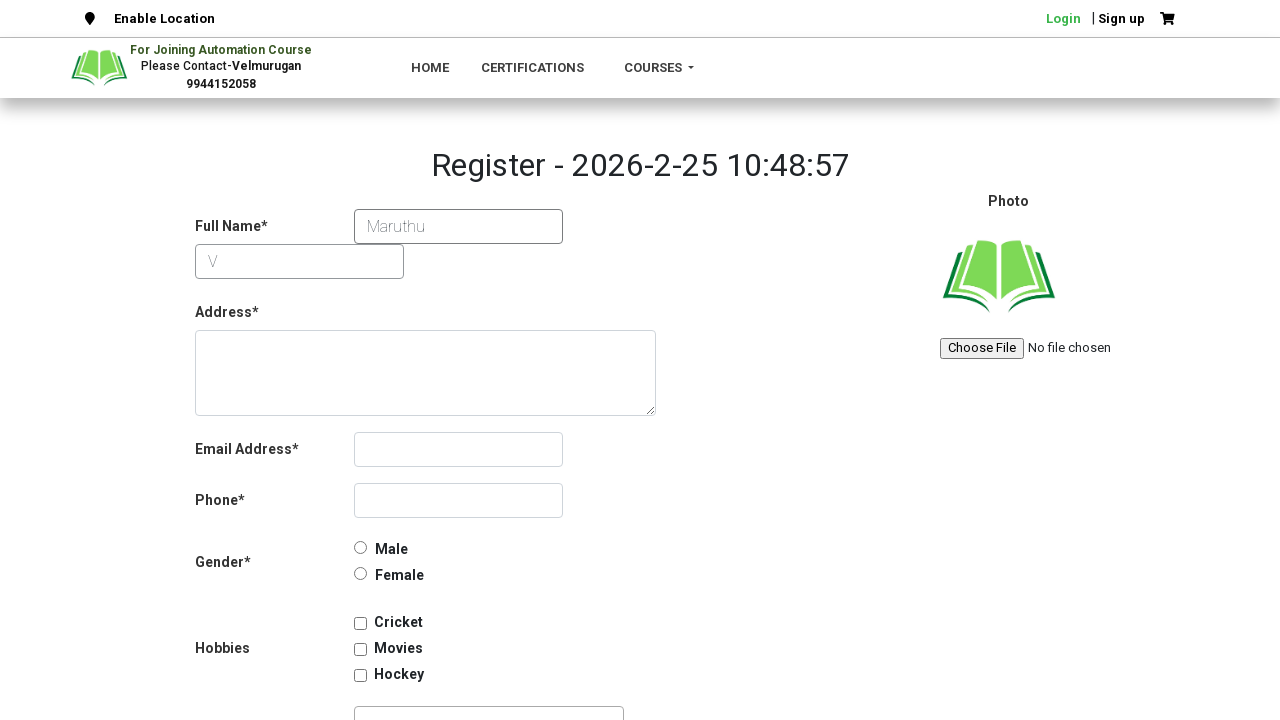

Filled address field with 'Chennai' on textarea.form-control.address
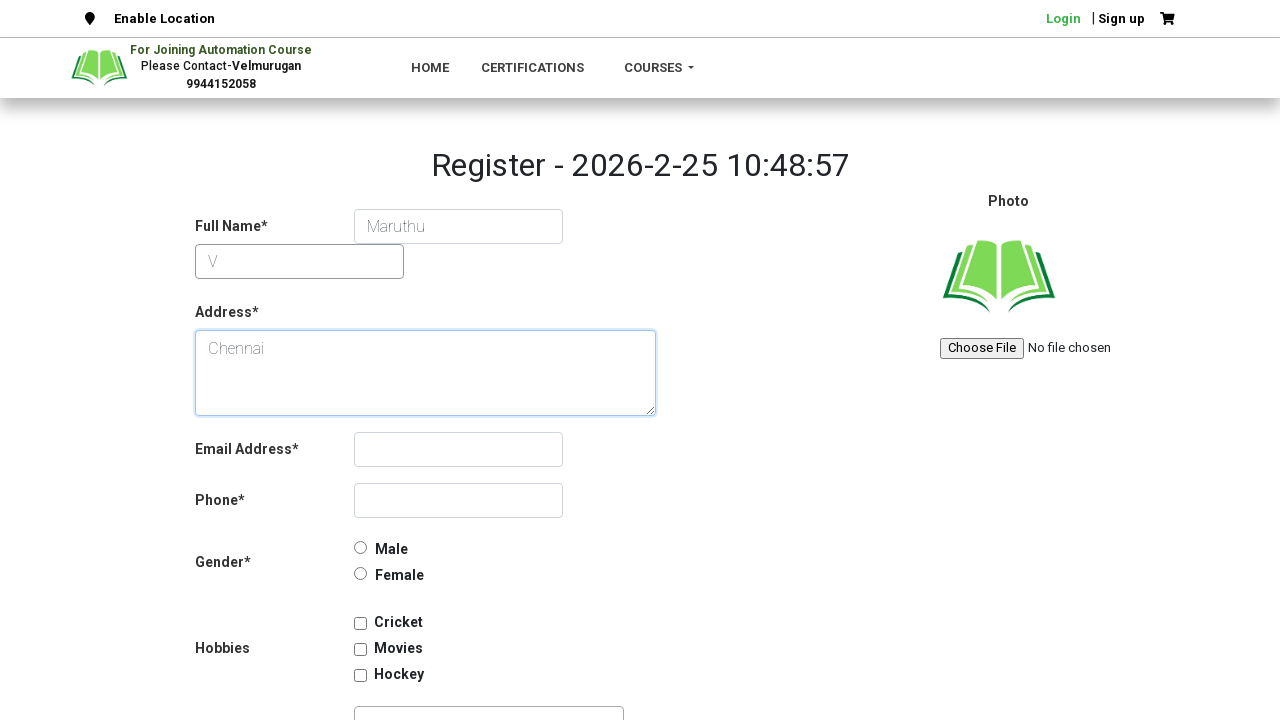

Filled email field with 'maruthu@gmail.com' on #email
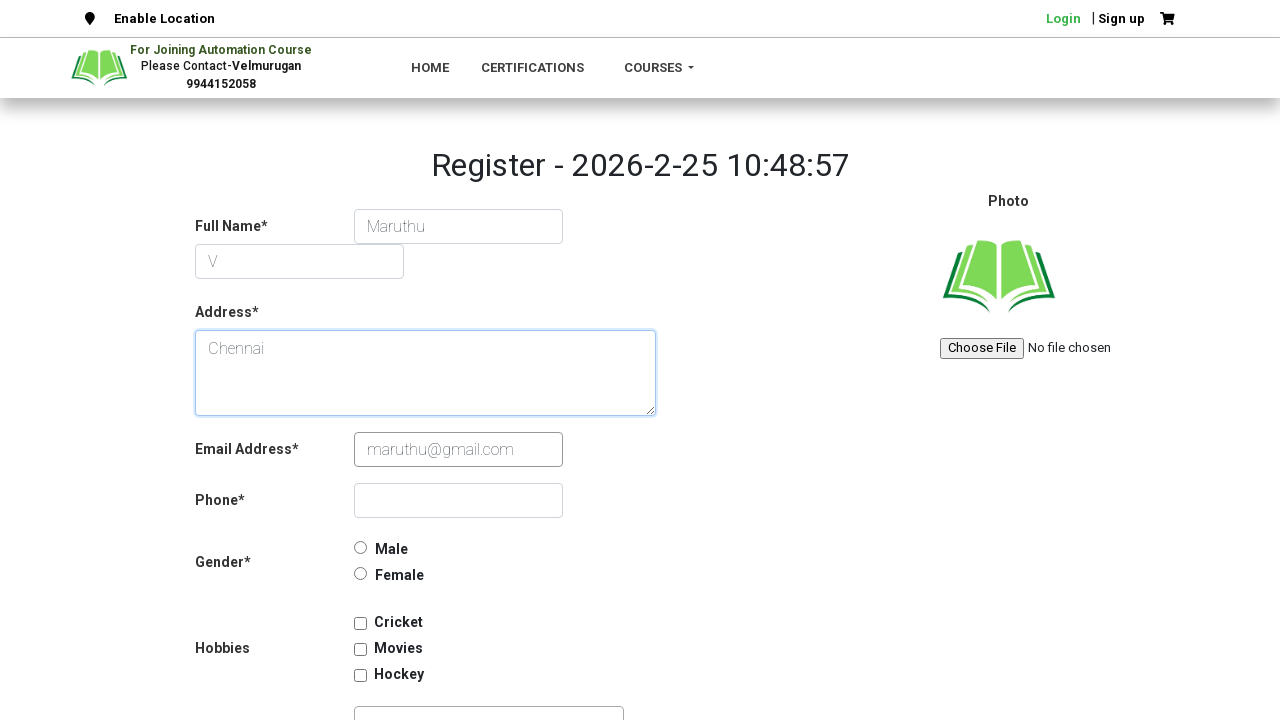

Filled phone number field with '9566658657' on #phone
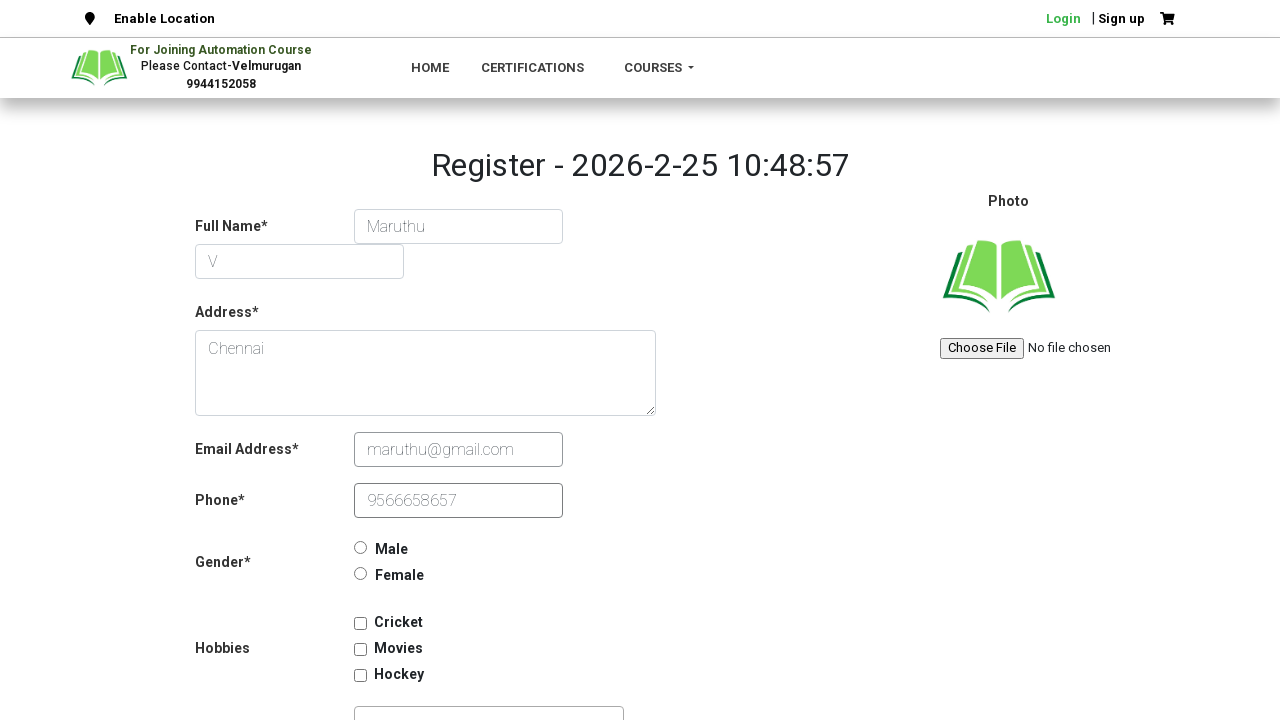

Filled password field with 'maruthu@123' on #password
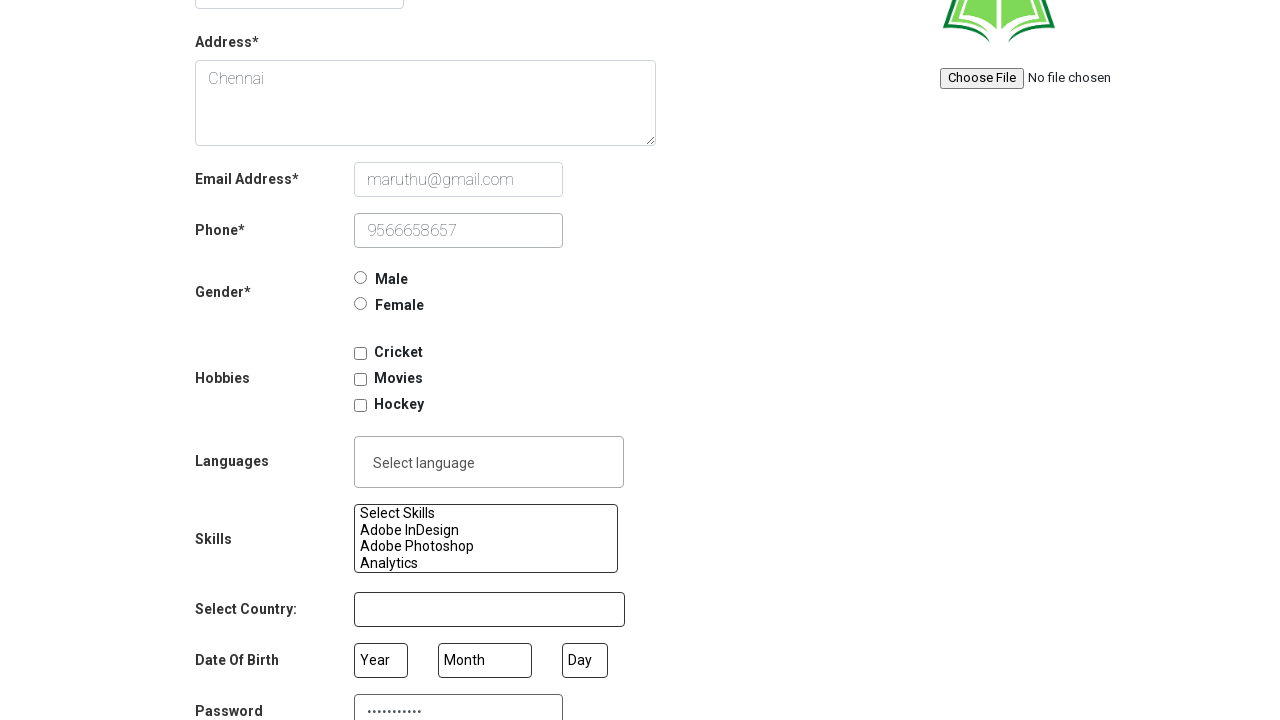

Filled confirm password field with 'maruthu@123' on #confirm-password
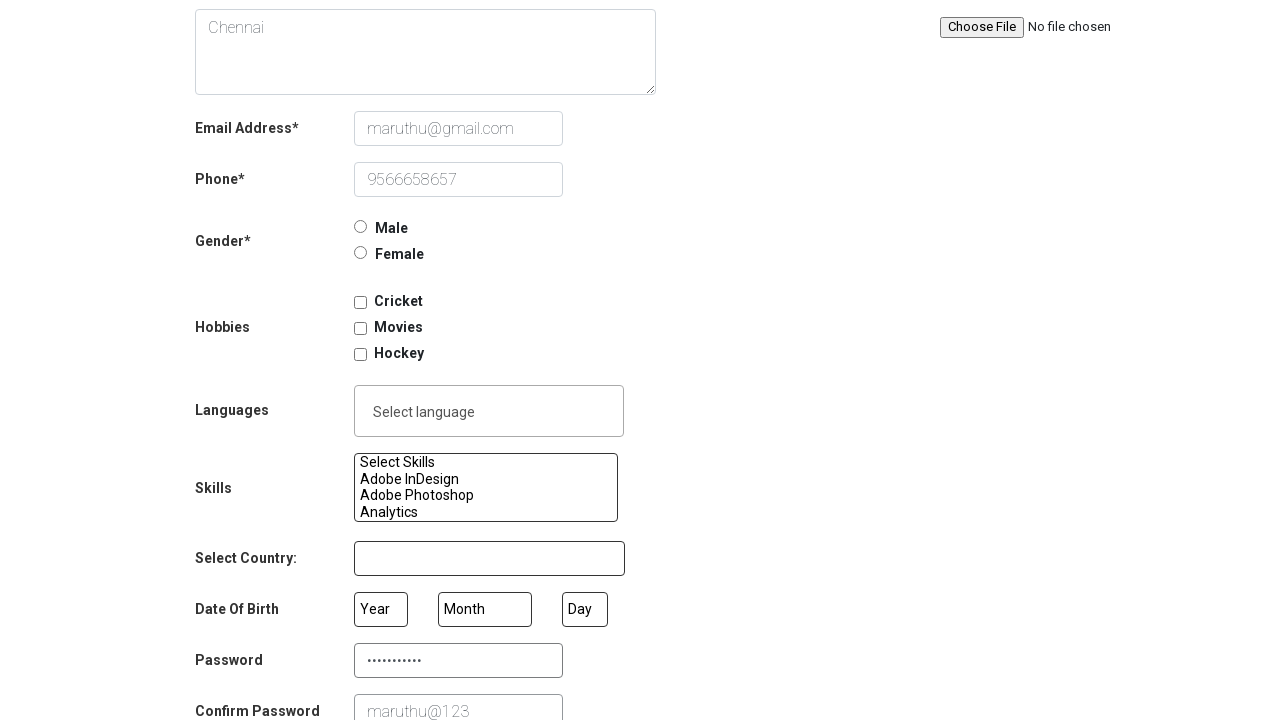

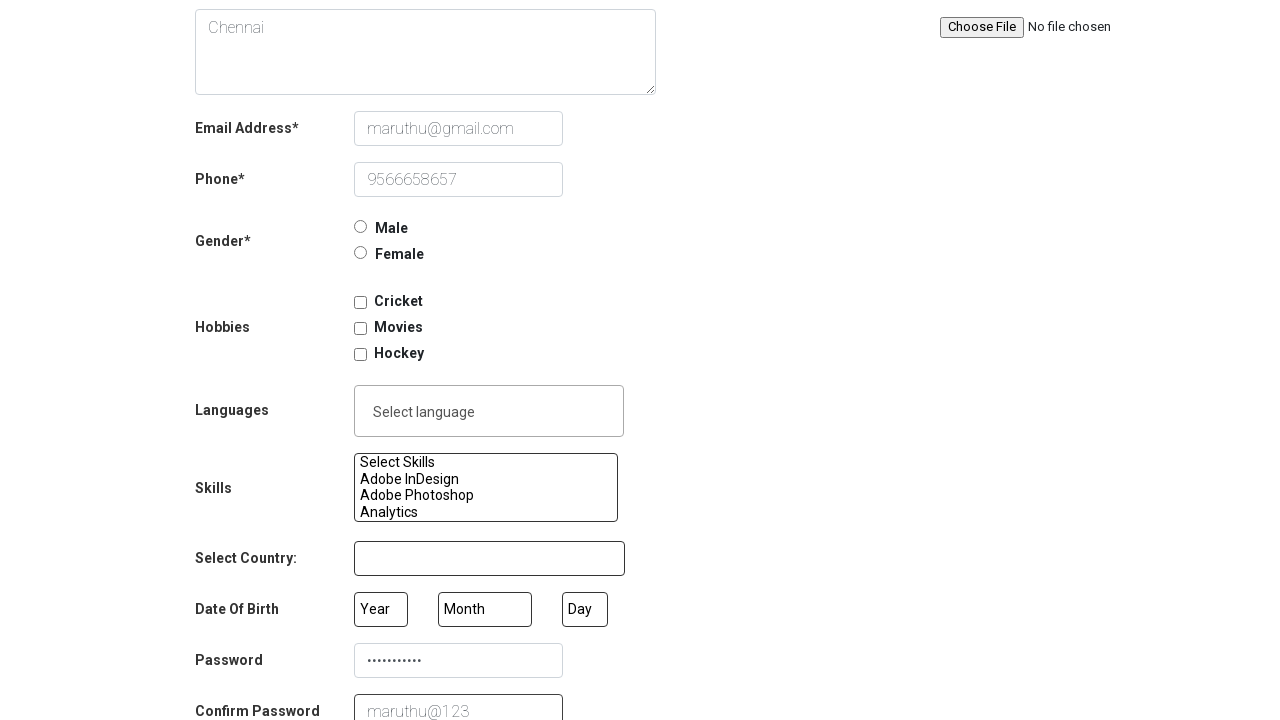